Tests clicking the Home button on the Automation Practice page using dispatchEvent

Starting URL: https://rahulshettyacademy.com/AutomationPractice/

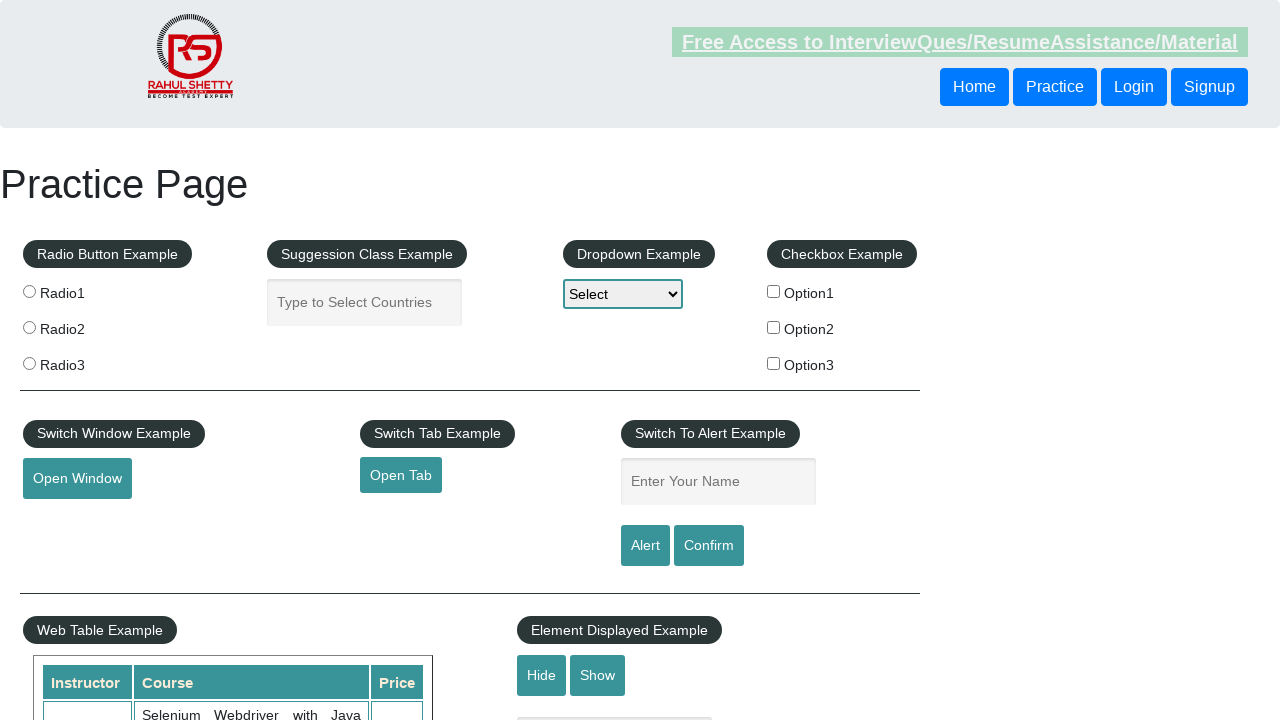

Dispatched click event to Home button
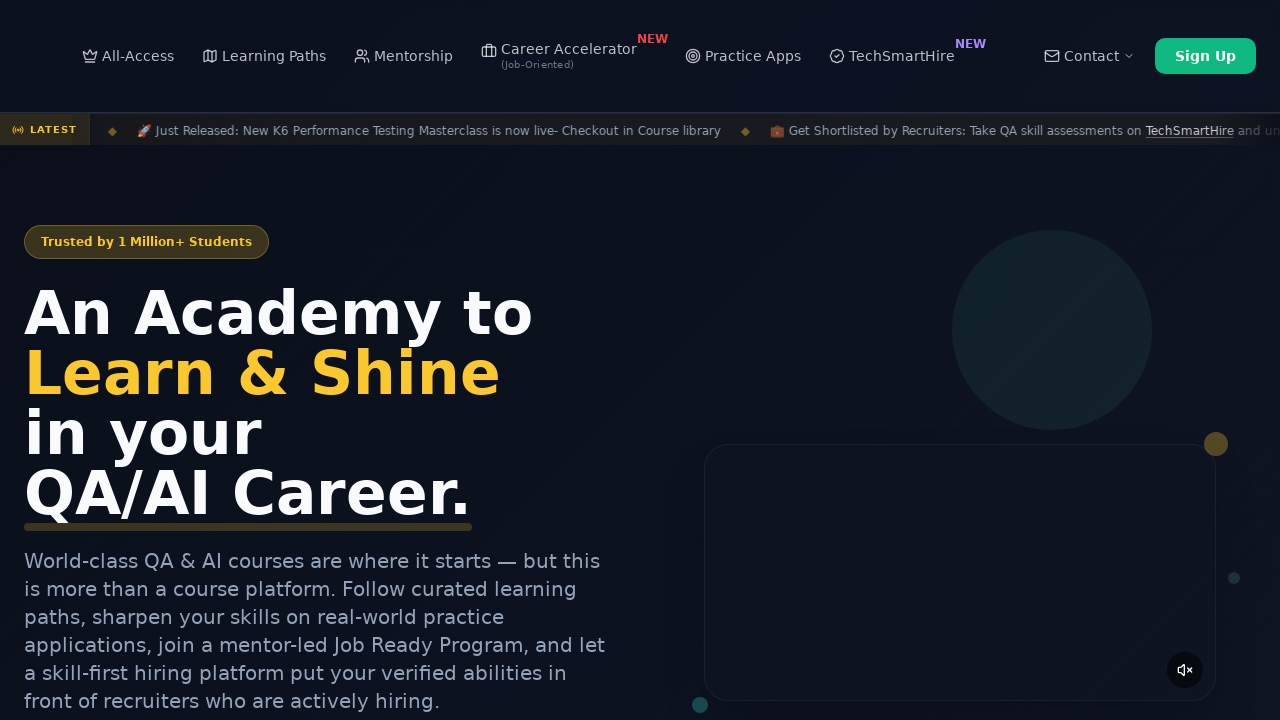

Waited 3 seconds for navigation or action to complete
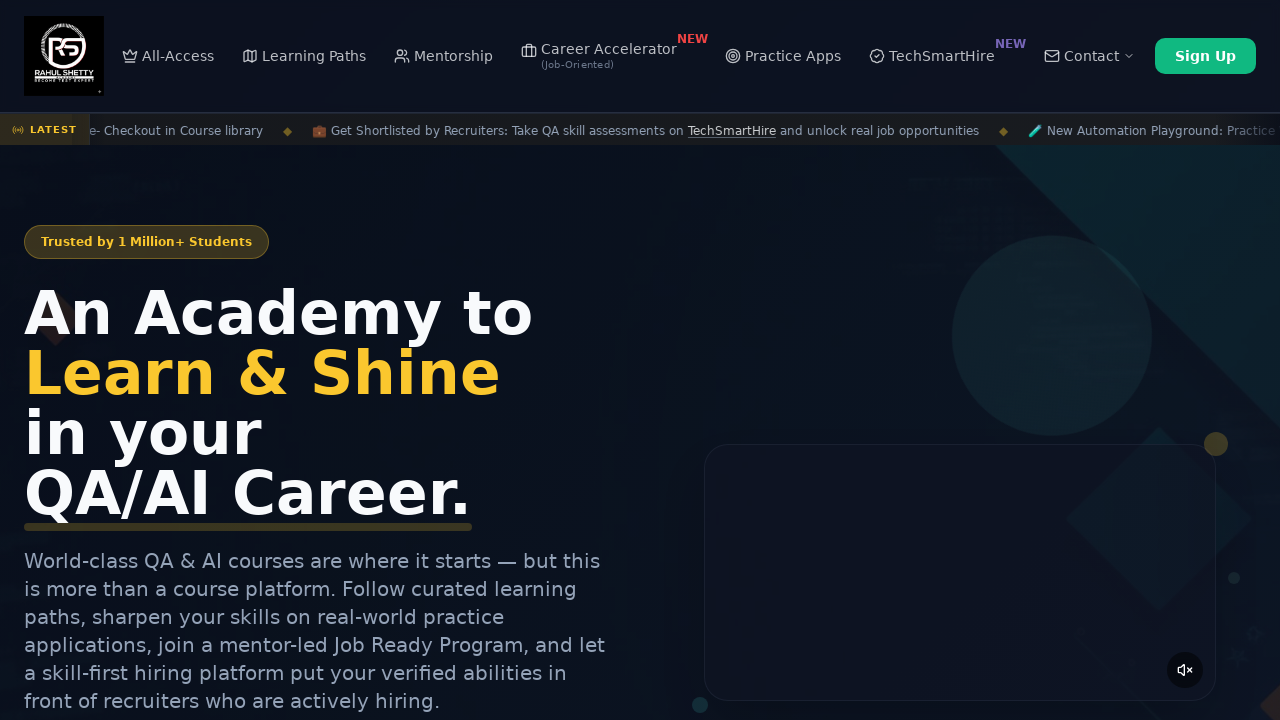

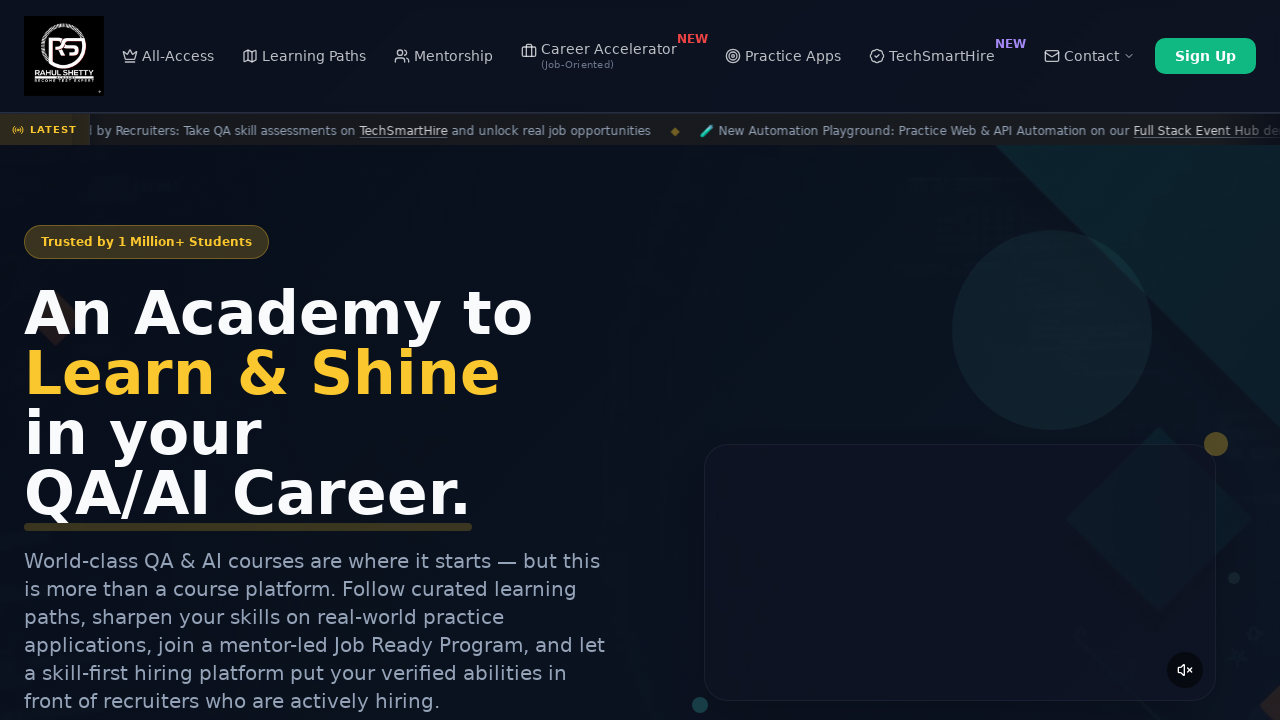